Tests the Join page by clicking the Join link, filling out a membership form with personal and business information, and verifying form fields are enabled

Starting URL: https://ggosdinski.github.io/cse270/

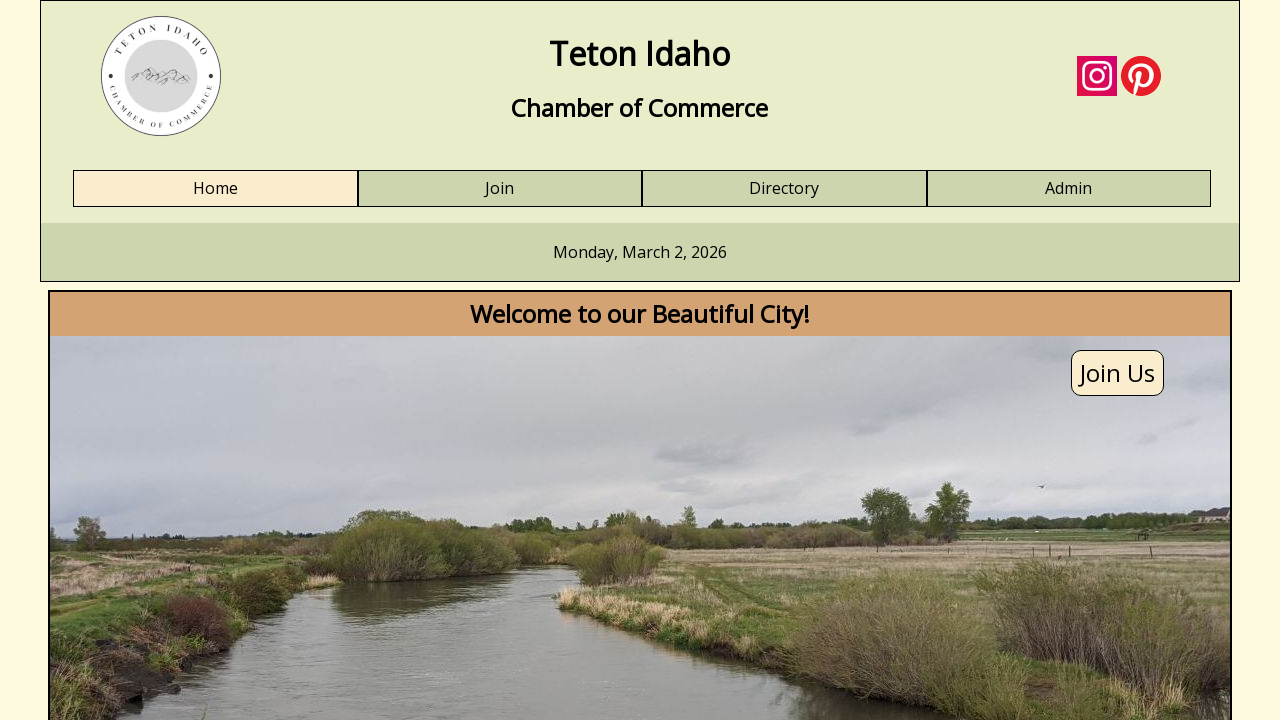

Clicked Join link at (500, 189) on a:text('Join')
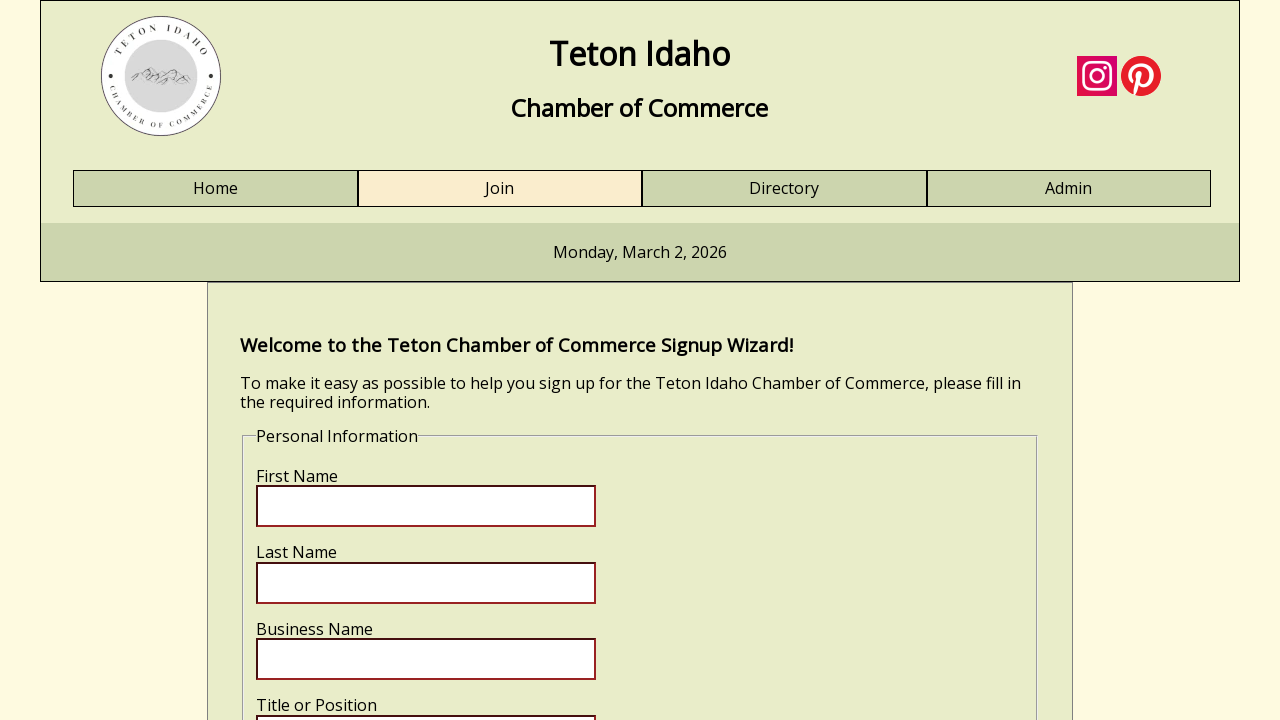

First name field became visible
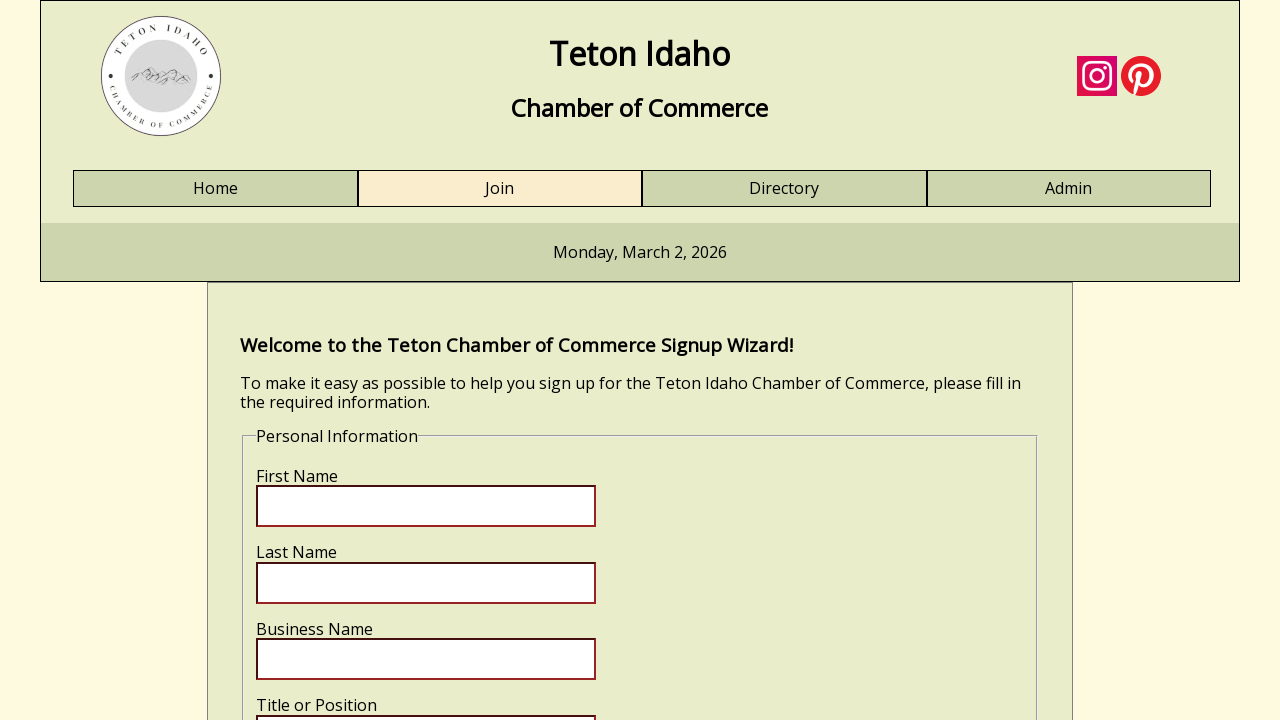

Verified first name field is enabled
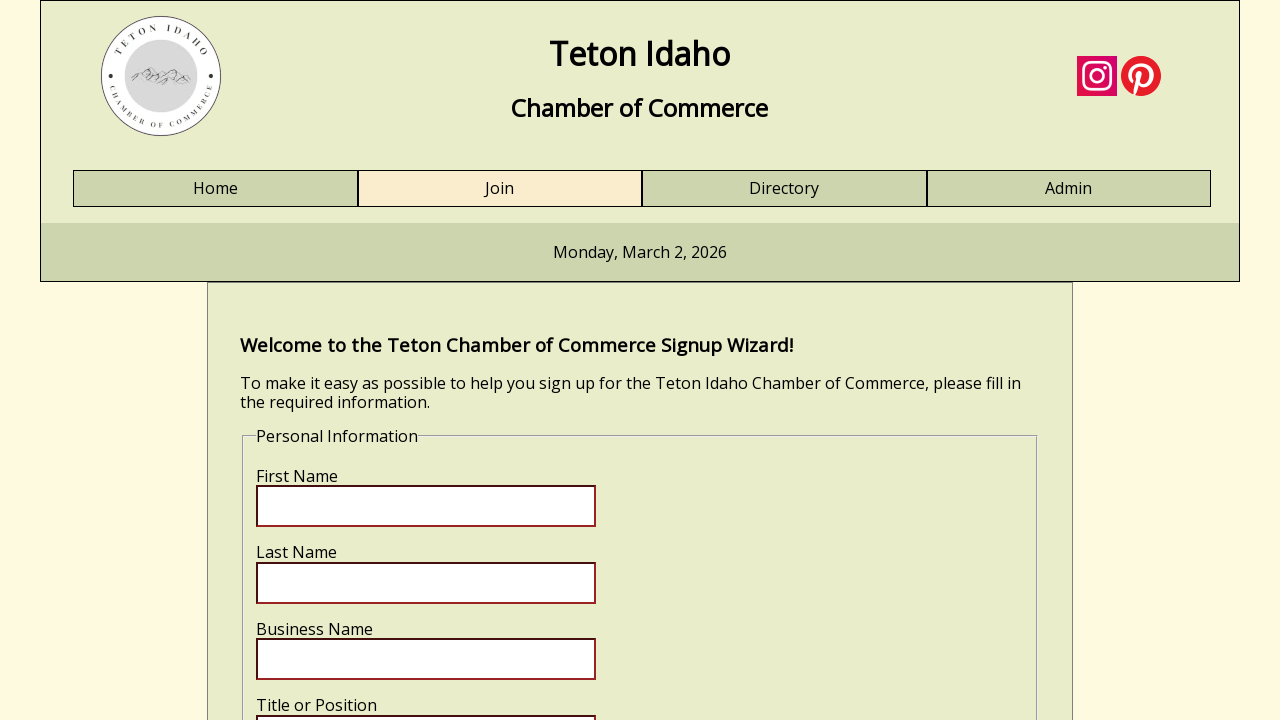

Filled first name field with 'Gianfranco' on input[name='fname']
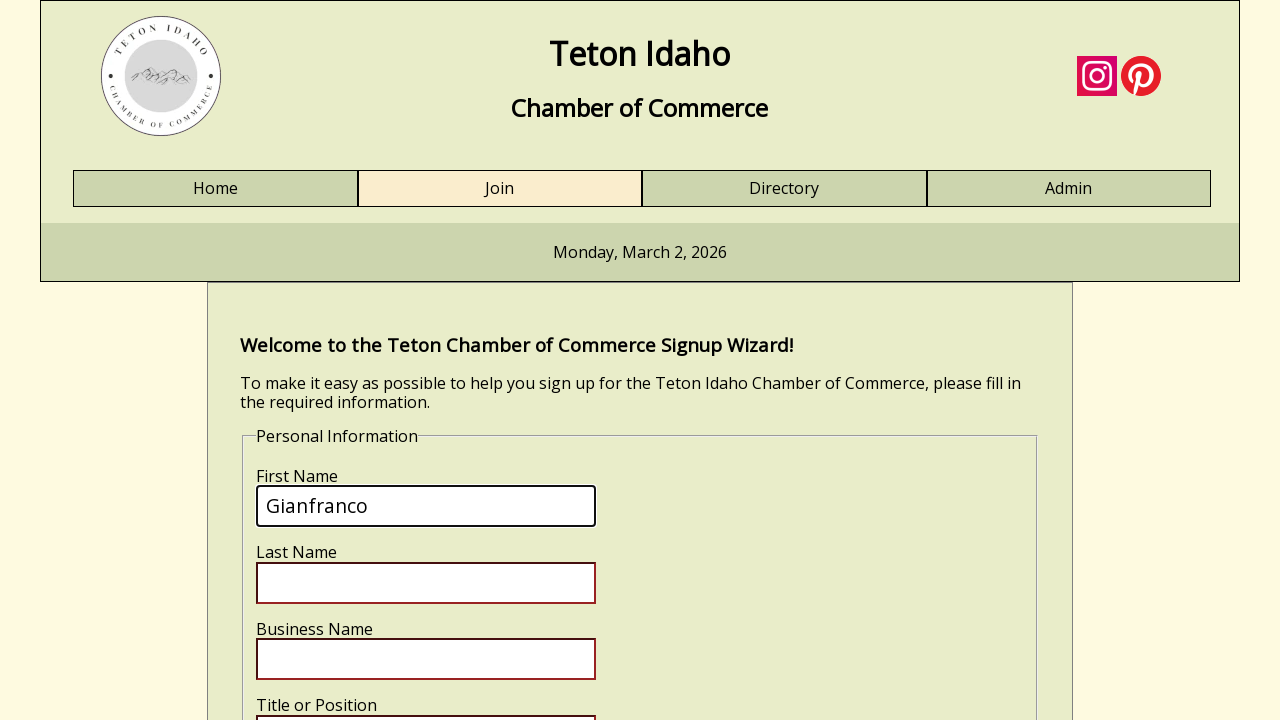

Filled last name field with 'Gosdinski' on input[name='lname']
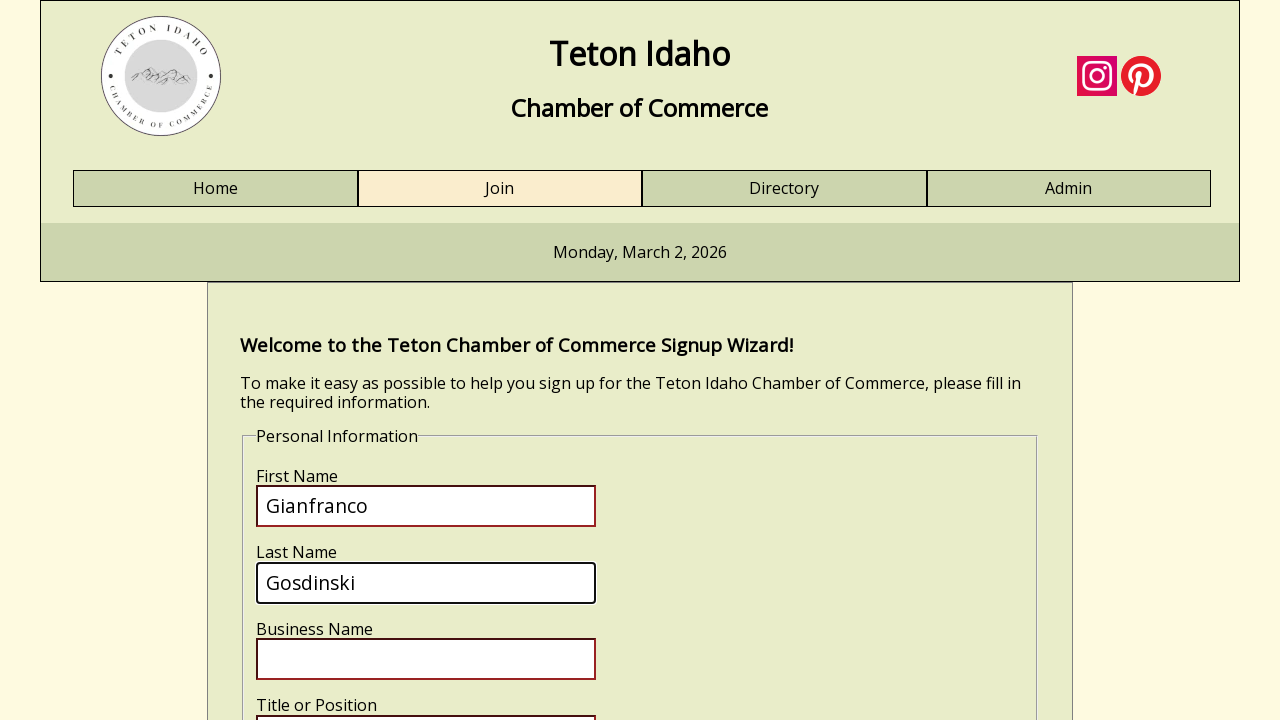

Filled business name field with 'ASPERSUD' on input[name='bizname']
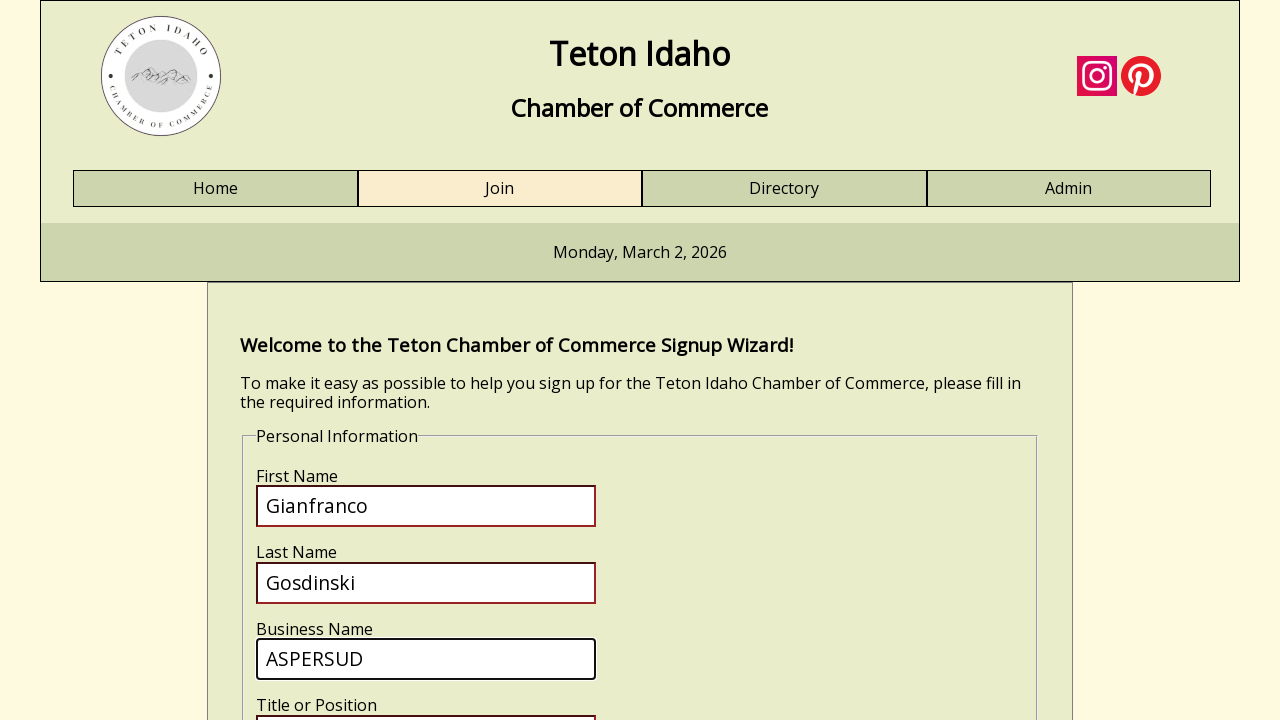

Clicked business title field at (426, 699) on input[name='biztitle']
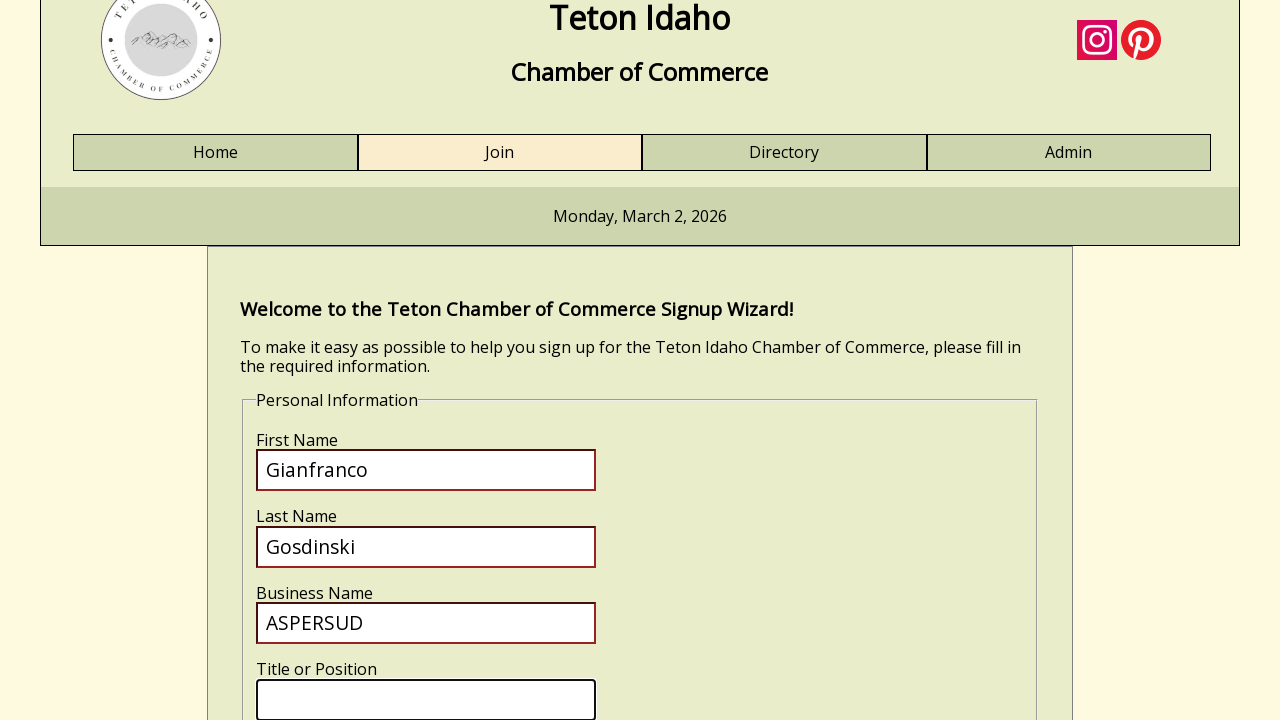

Filled business title field with 'sd' on input[name='biztitle']
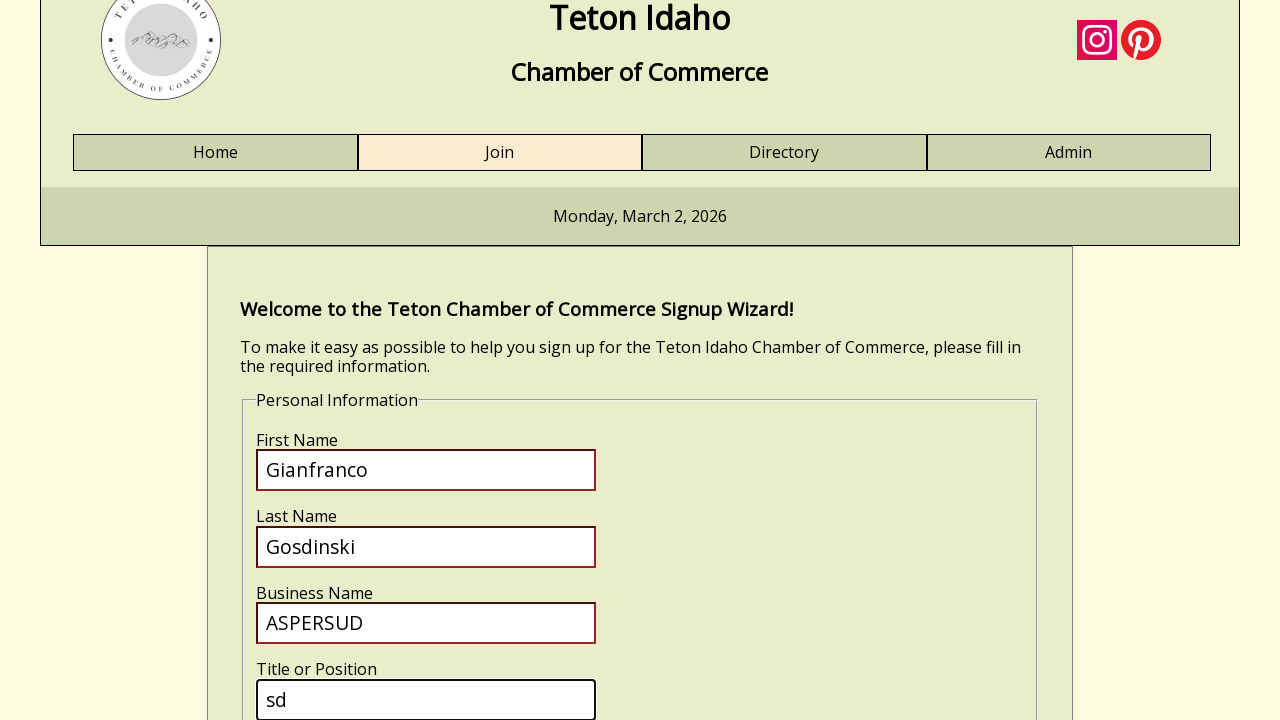

Clicked submit button at (320, 418) on input[name='submit']
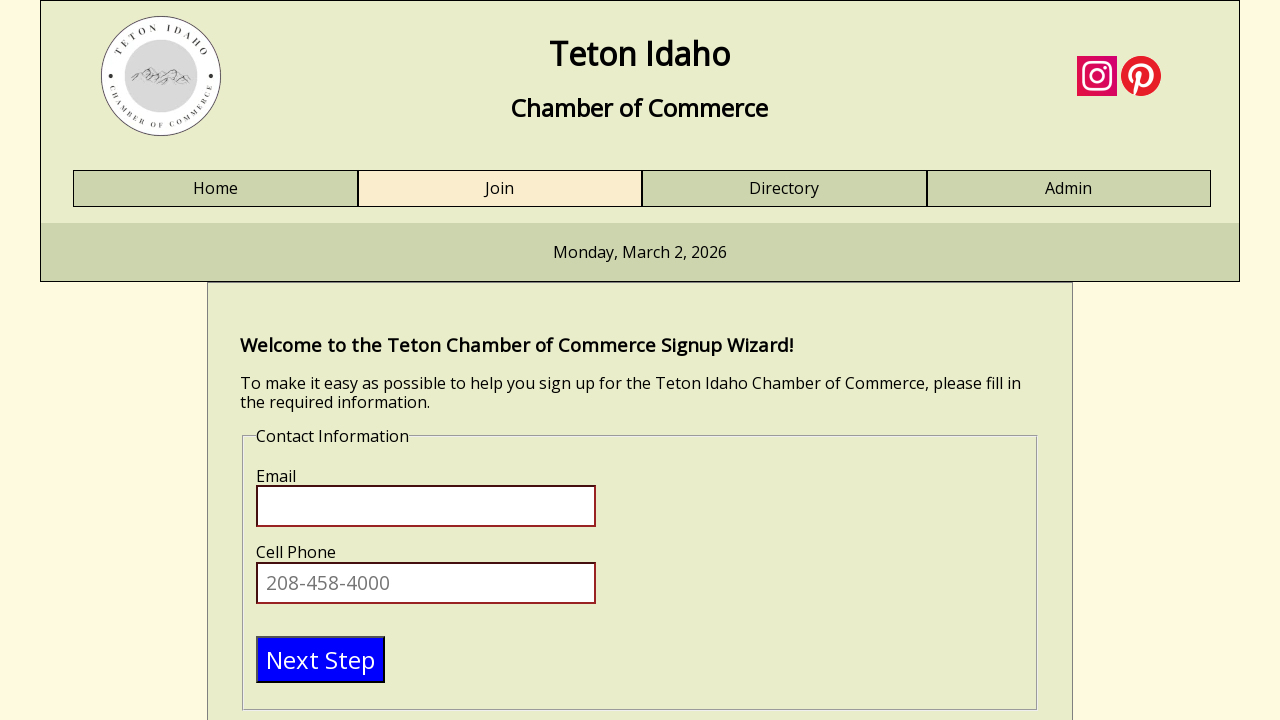

Email field became visible
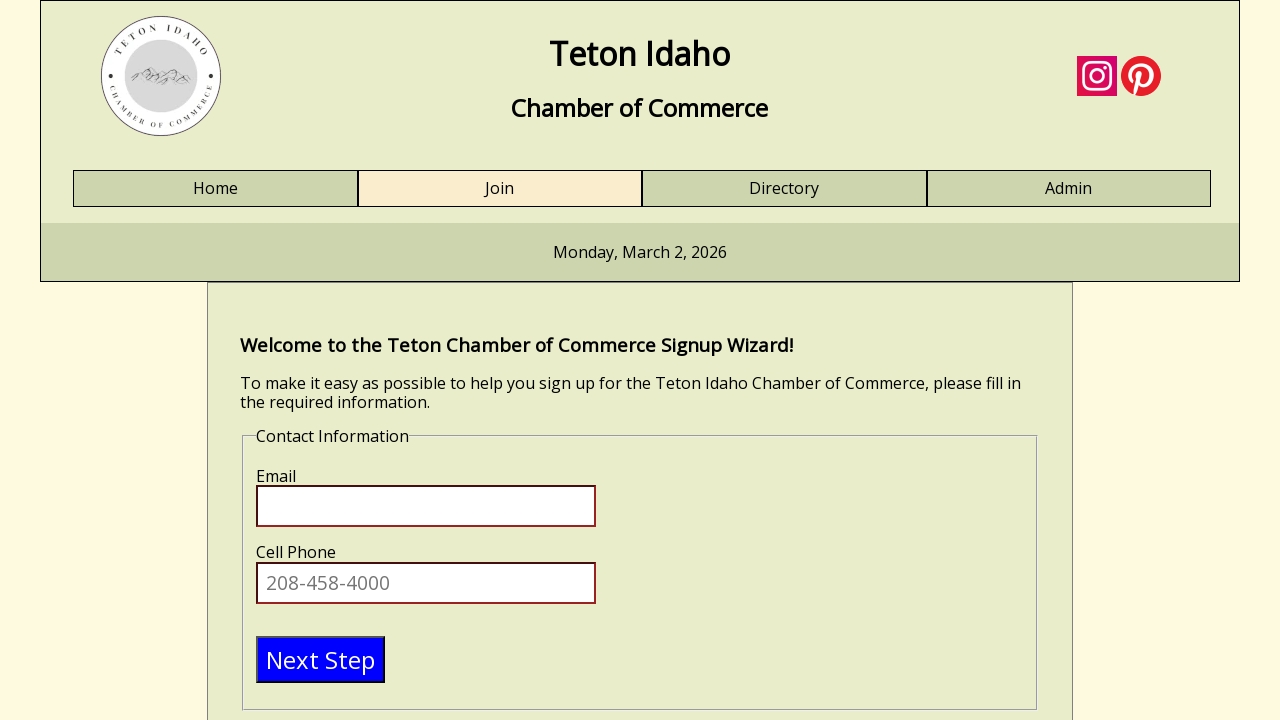

Verified email field is enabled
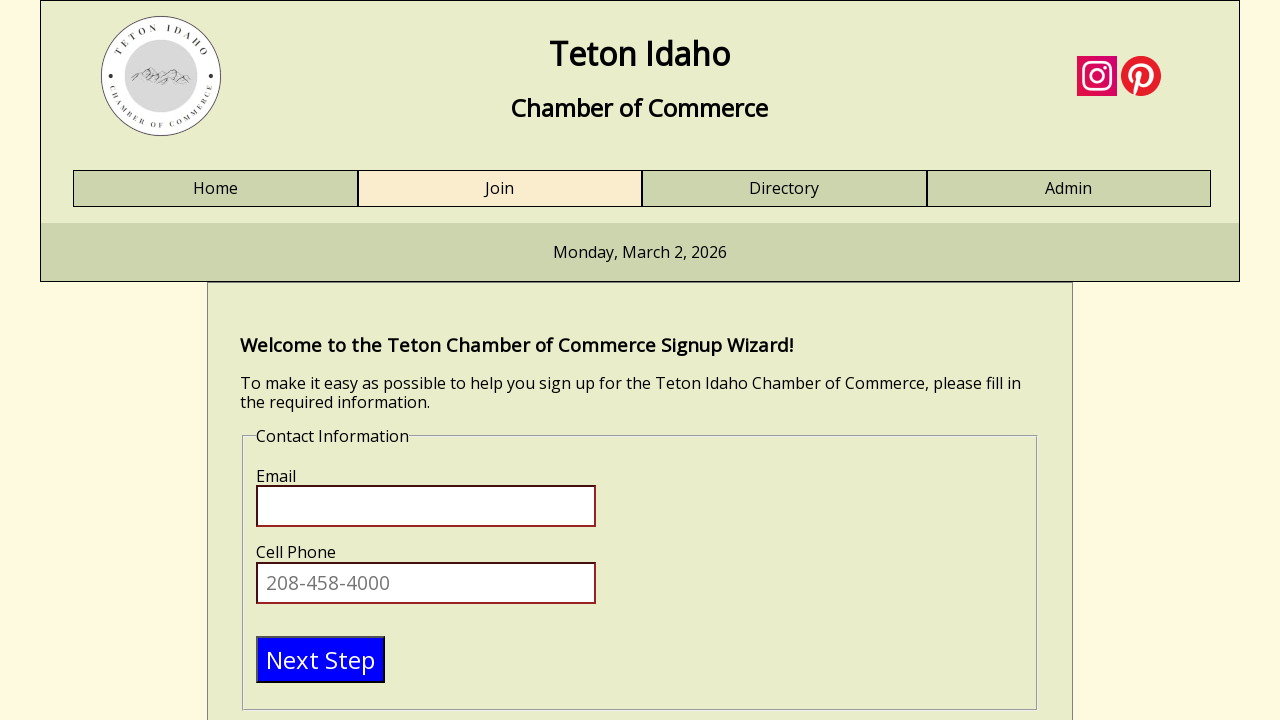

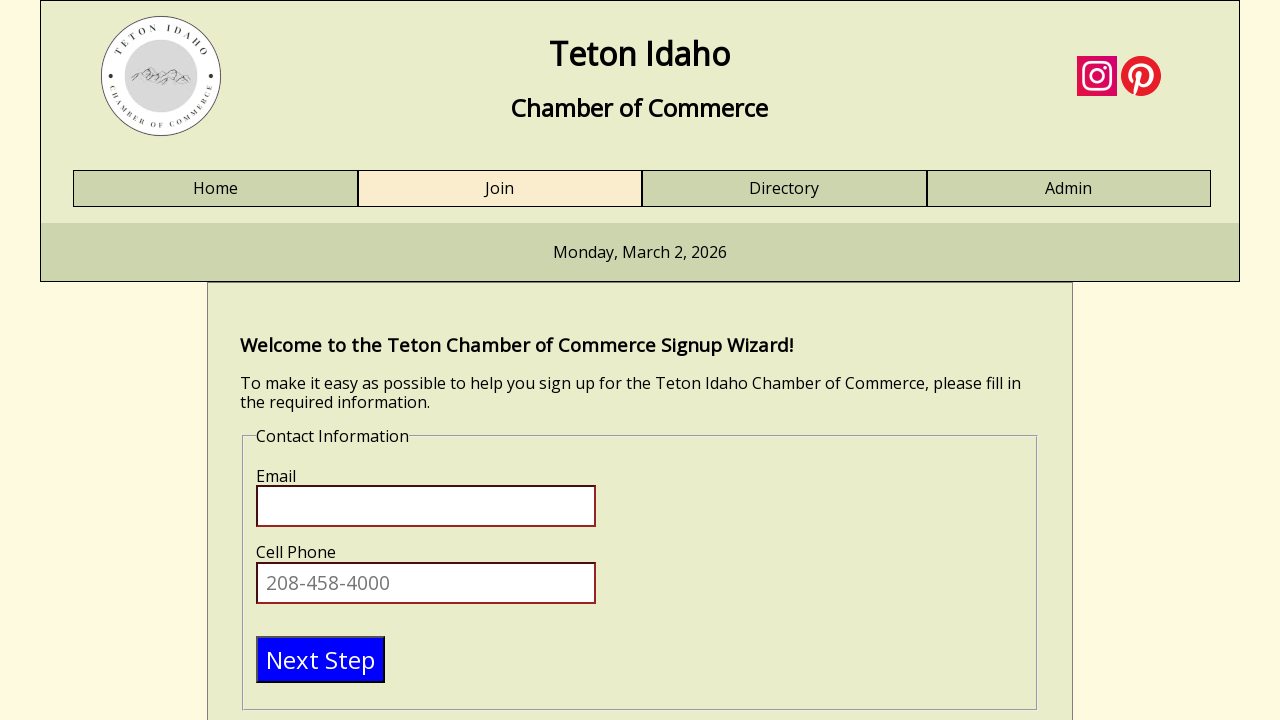